Tests a form submission page by filling in text fields, selecting radio buttons, dropdown options, checkboxes, and a text area

Starting URL: https://trytestingthis.netlify.app/

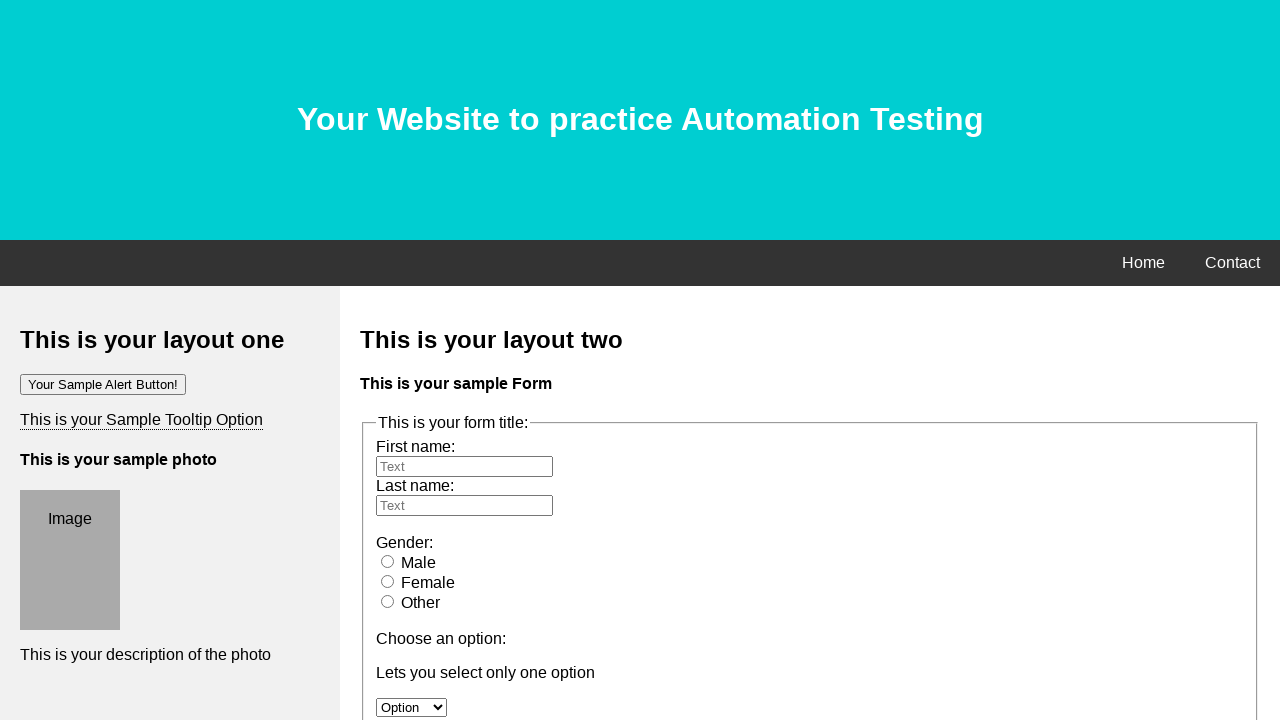

Filled first name field with 'Sumaiya' on input[name='fname']
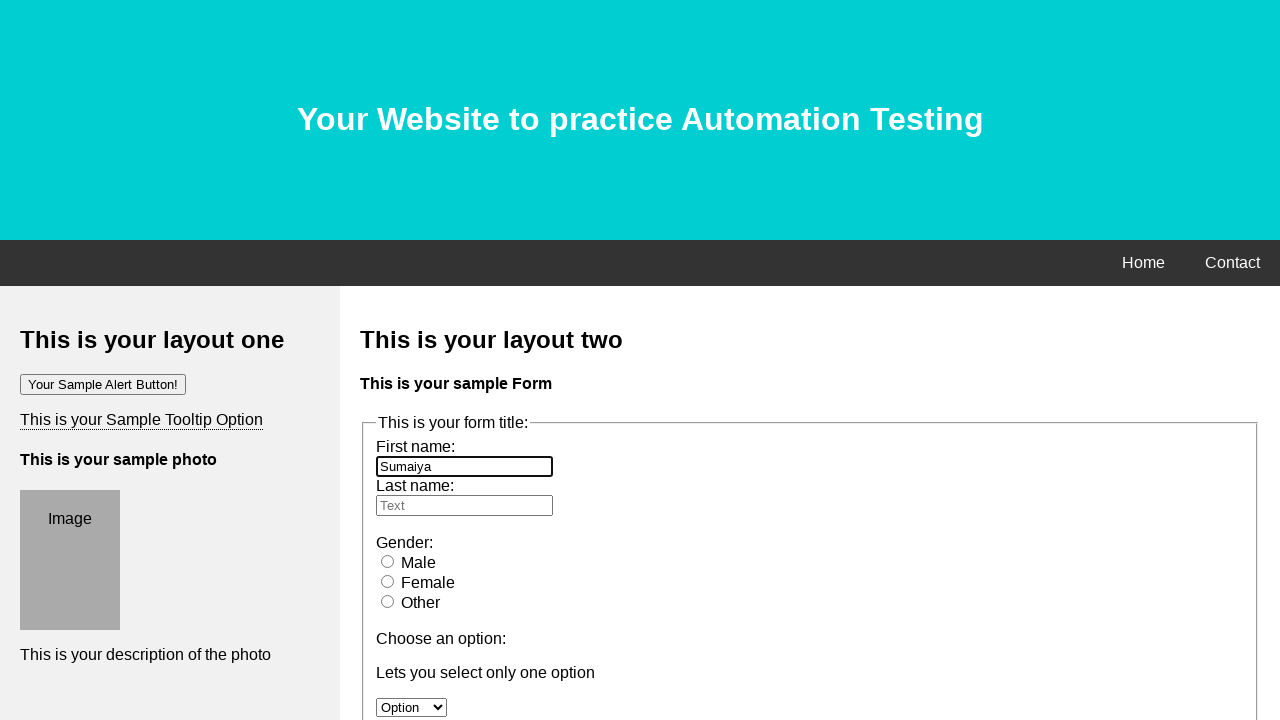

Filled last name field with 'Aodhora' on input[name='lname']
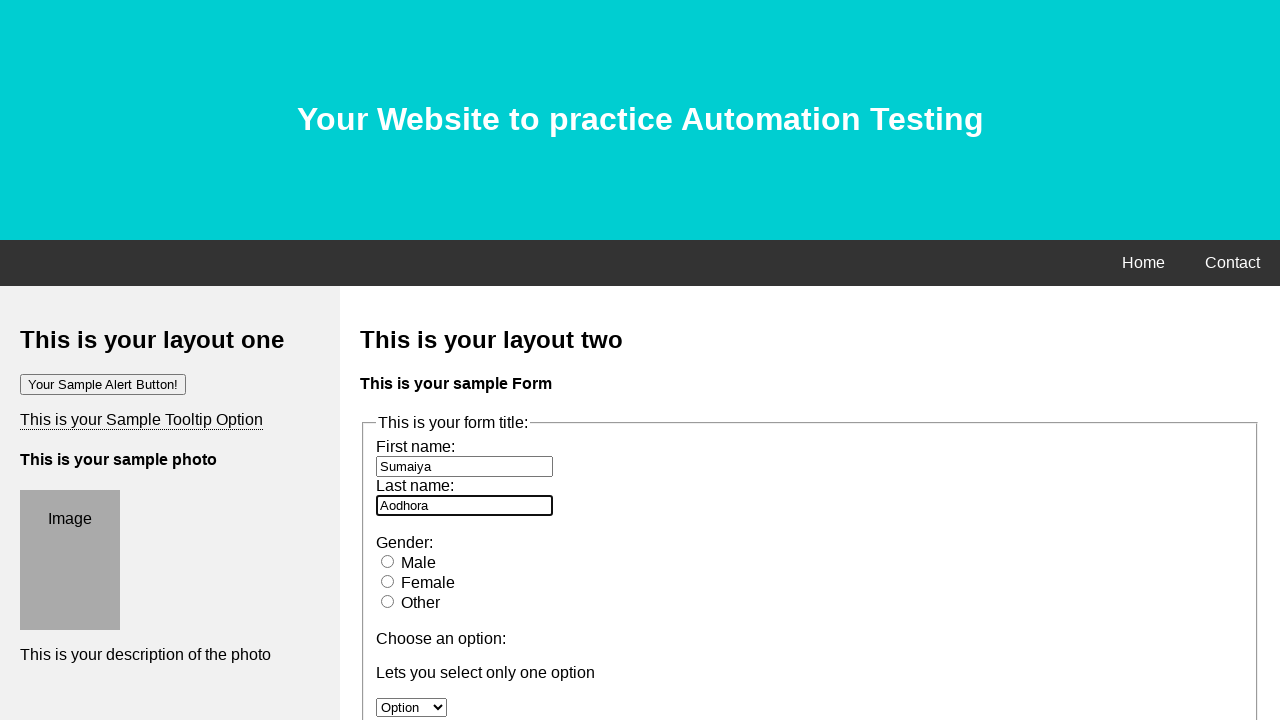

Selected female radio button at (388, 581) on #female
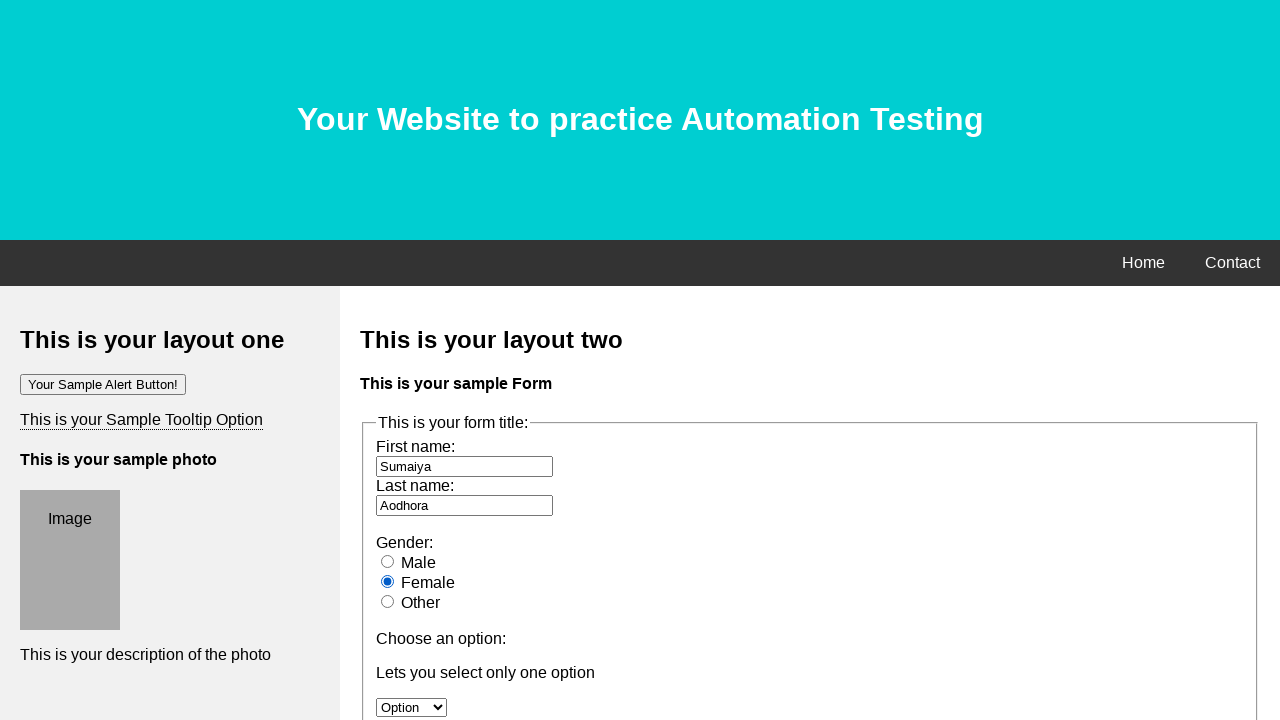

Selected option from dropdown by index 2 on #option
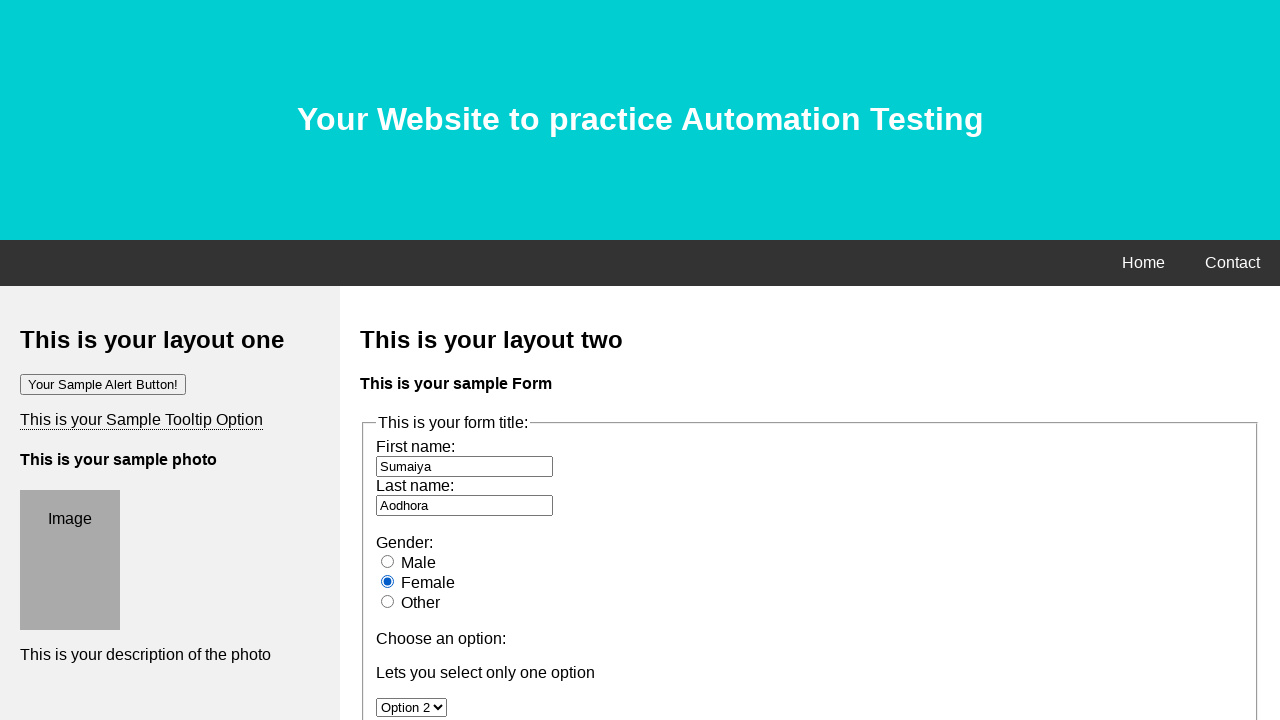

Selected 'option 3' from dropdown by value on #option
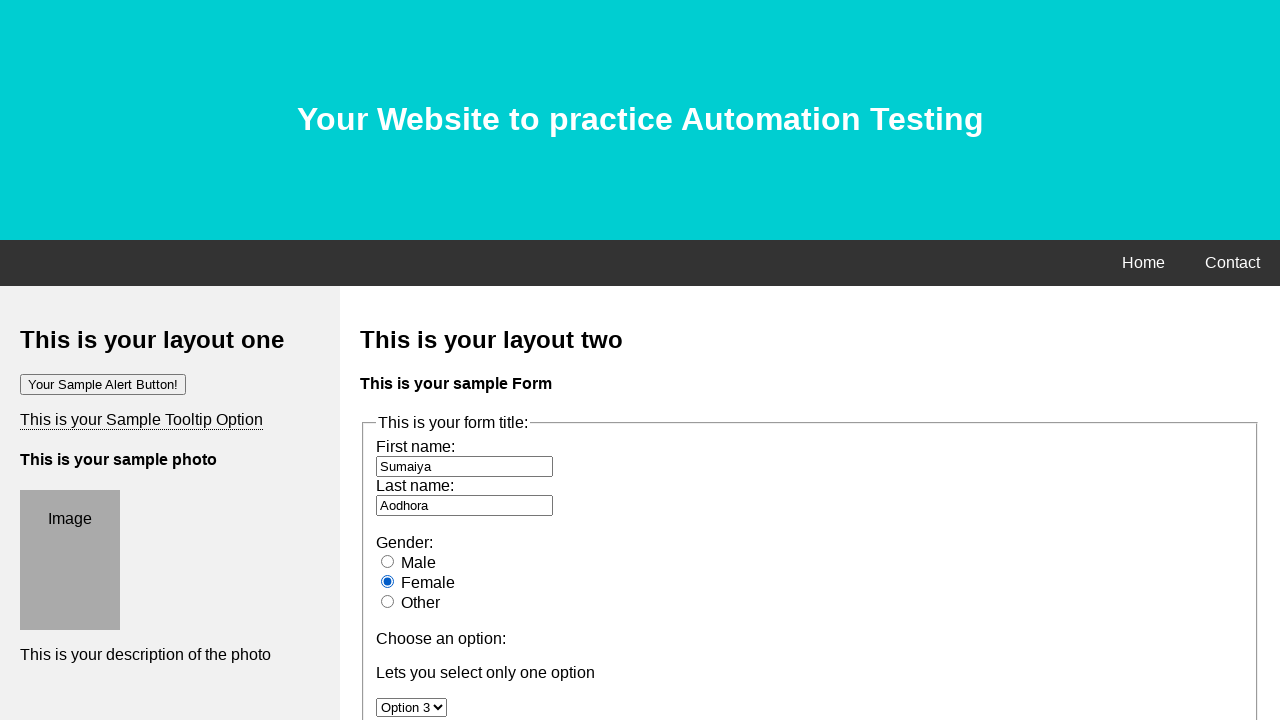

Selected 'option 2' from scrollable dropdown on #owc
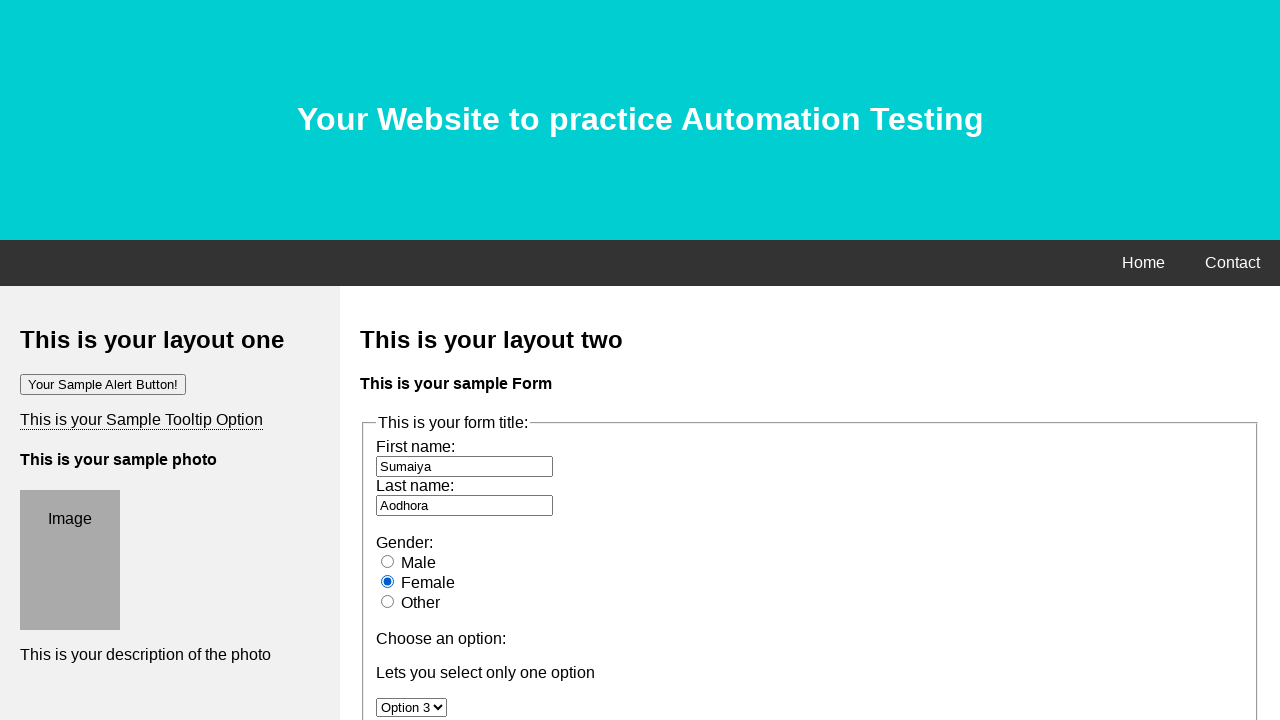

Selected checkbox option 1 at (386, 360) on input[name='option1']
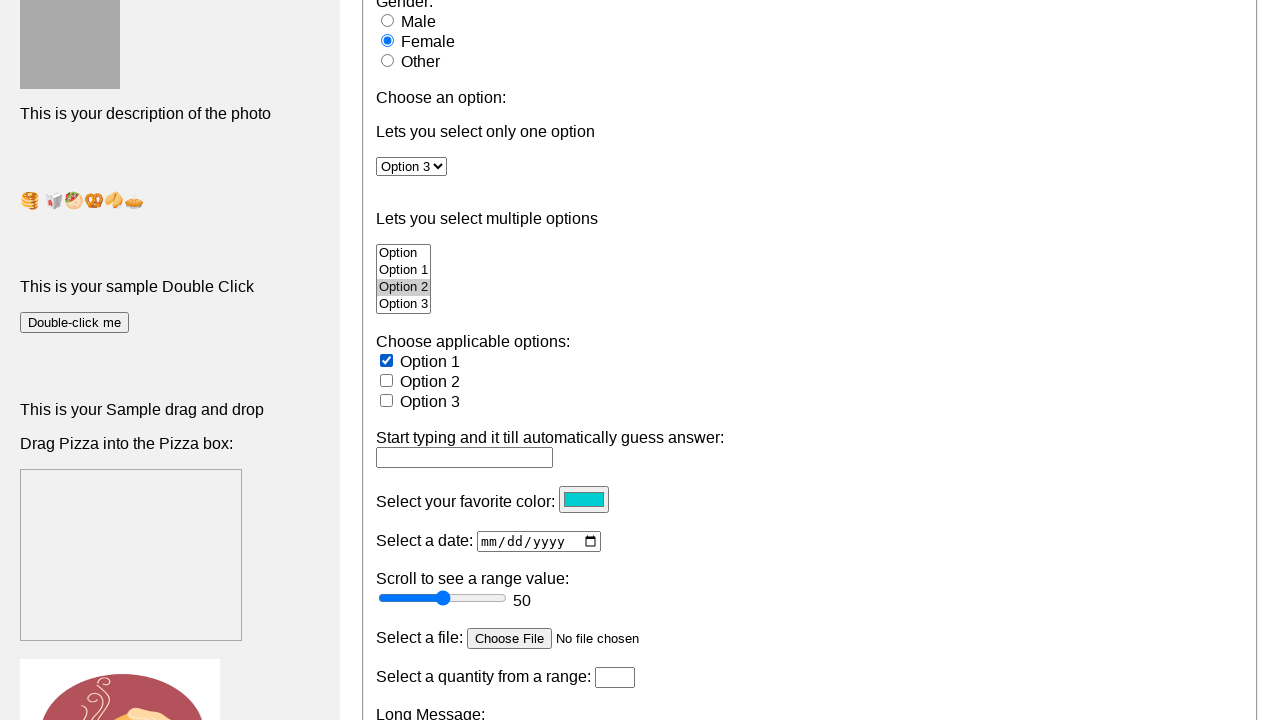

Selected checkbox option 3 at (386, 400) on input[name='option3']
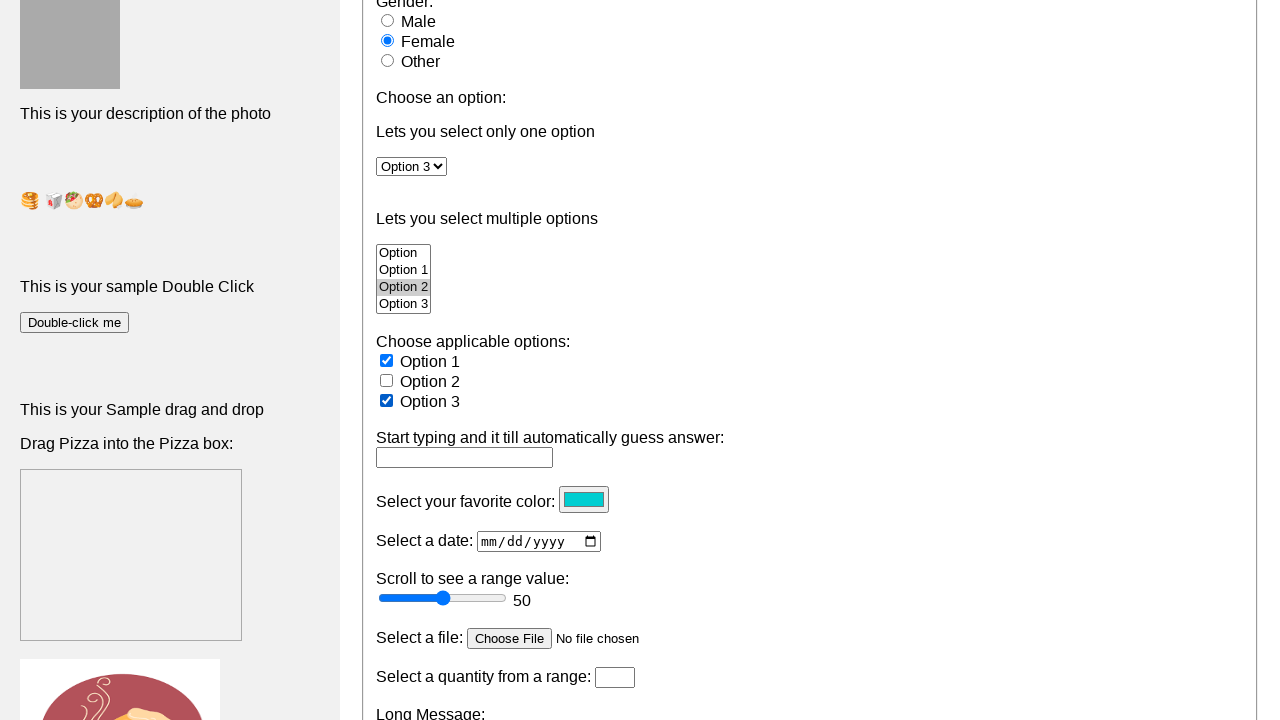

Re-selected checkbox option 2 at (386, 380) on input[name='option2']
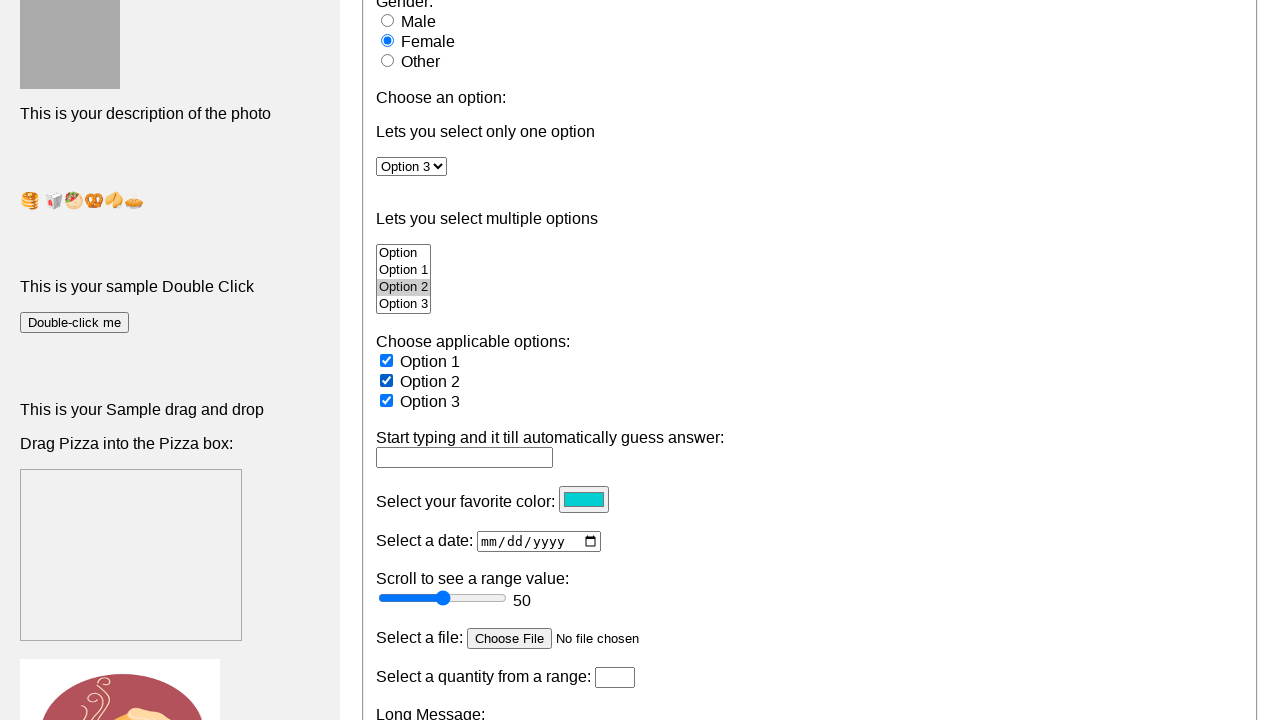

Cleared message textarea on textarea[name='message']
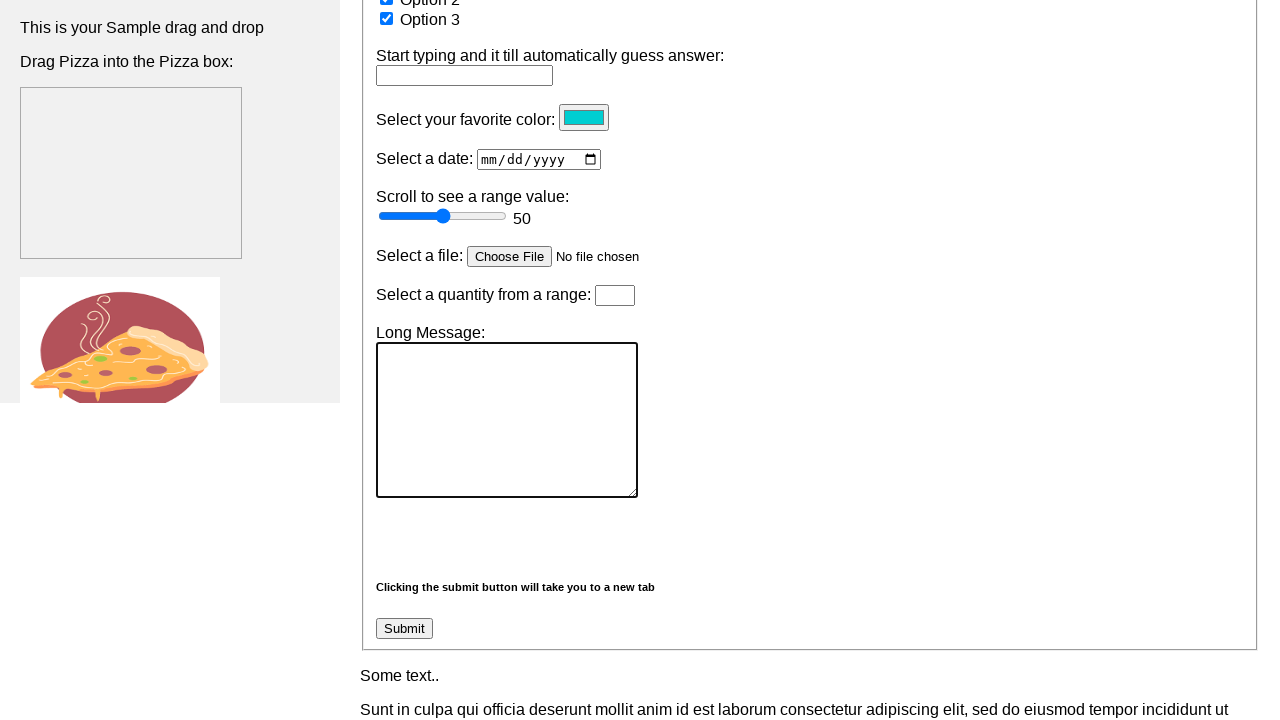

Filled message textarea with 'I am a Software Quality Assurance Enthusiast' on textarea[name='message']
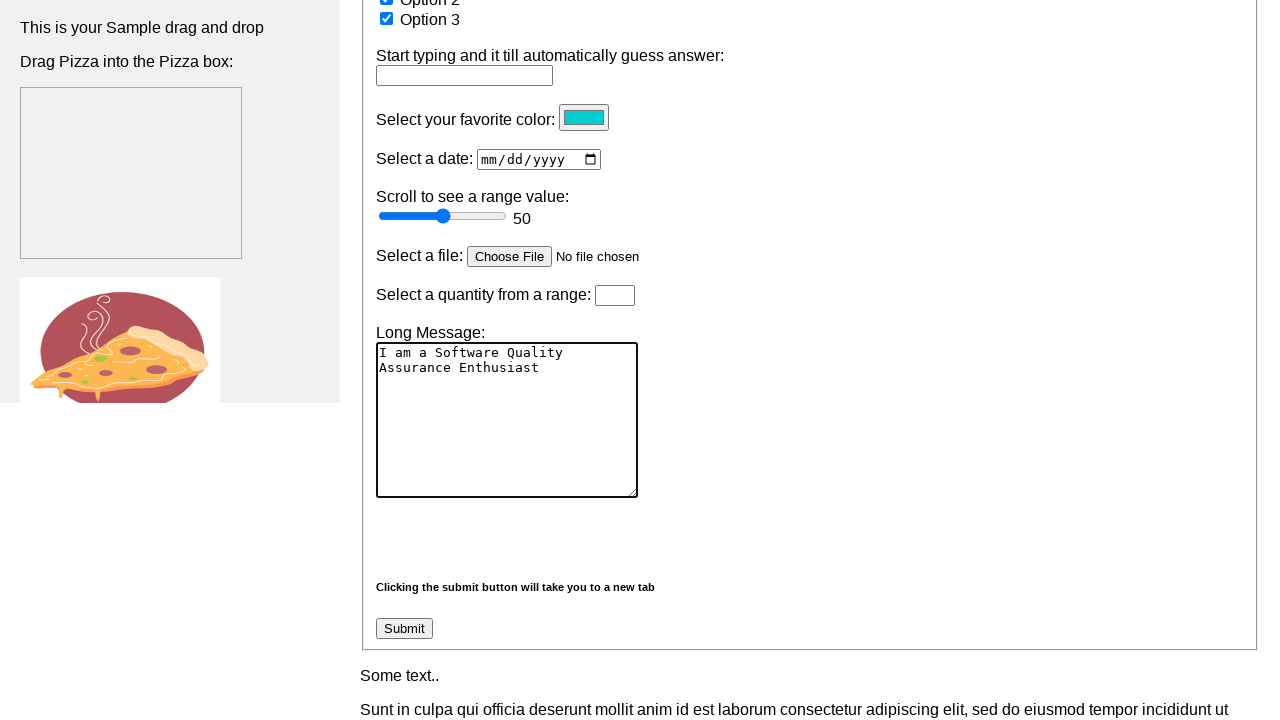

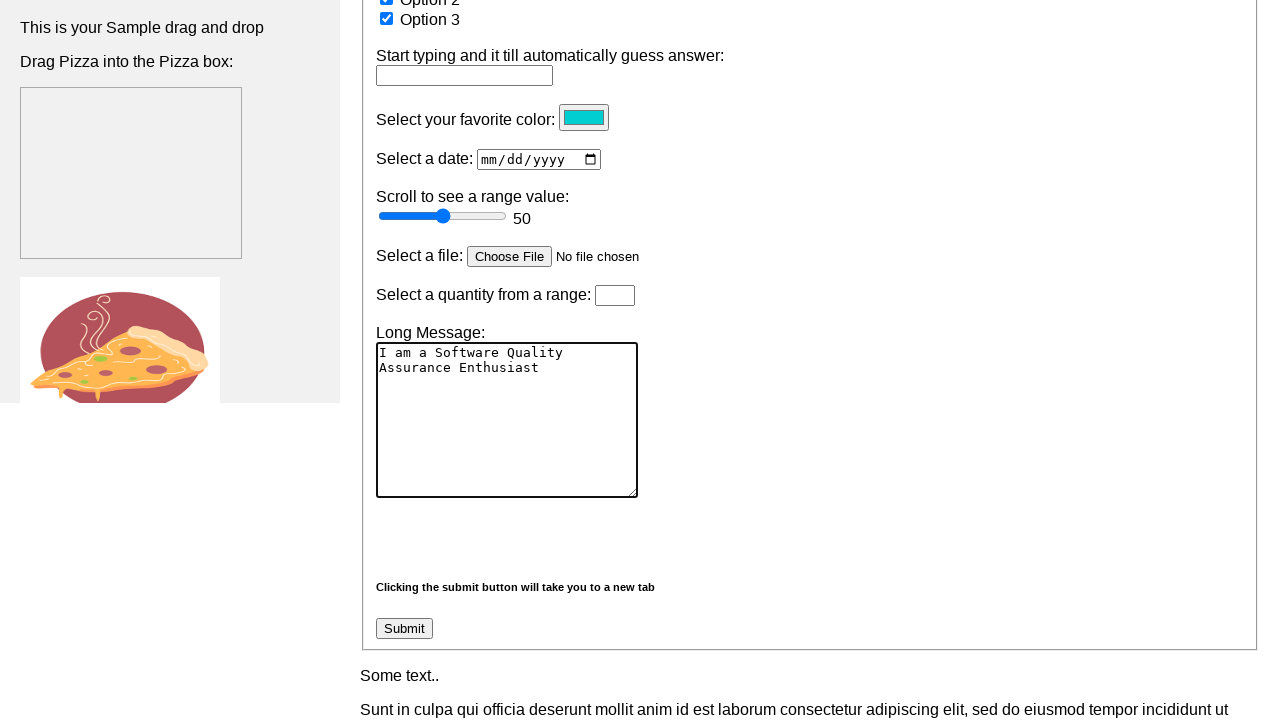